Tests various locator strategies (ID, CSS selectors with starts-with/ends-with/contains, XPath) by filling and clearing a subject field on a contact form multiple times using different selector approaches.

Starting URL: https://www.mycontactform.com/

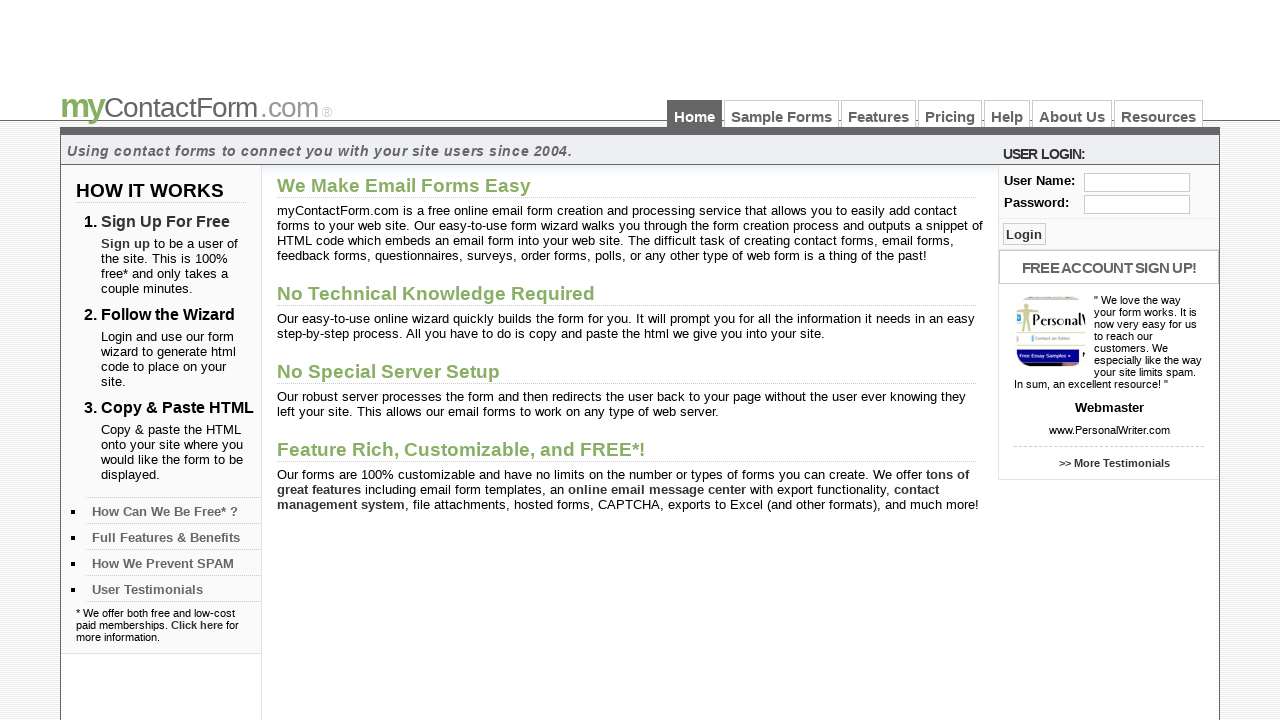

Executed JavaScript to fill first input with 'Naresh'
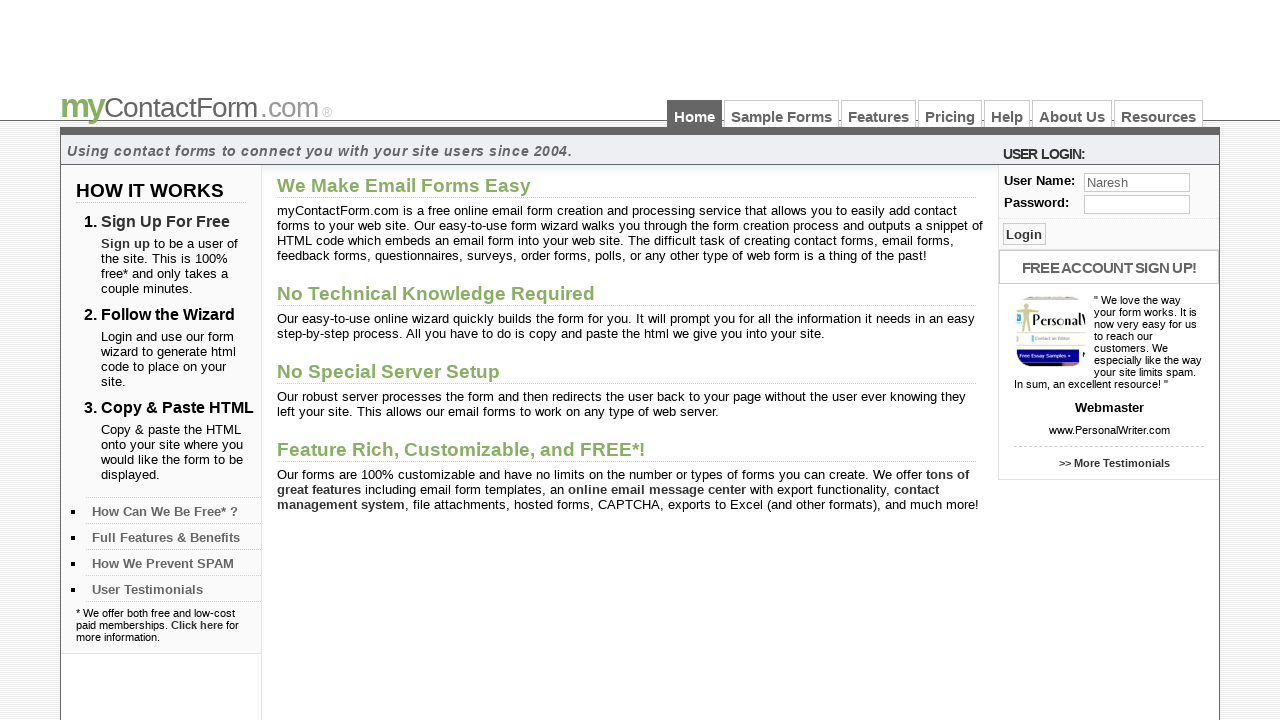

Clicked on Sample Forms link at (782, 114) on text=Sample Forms
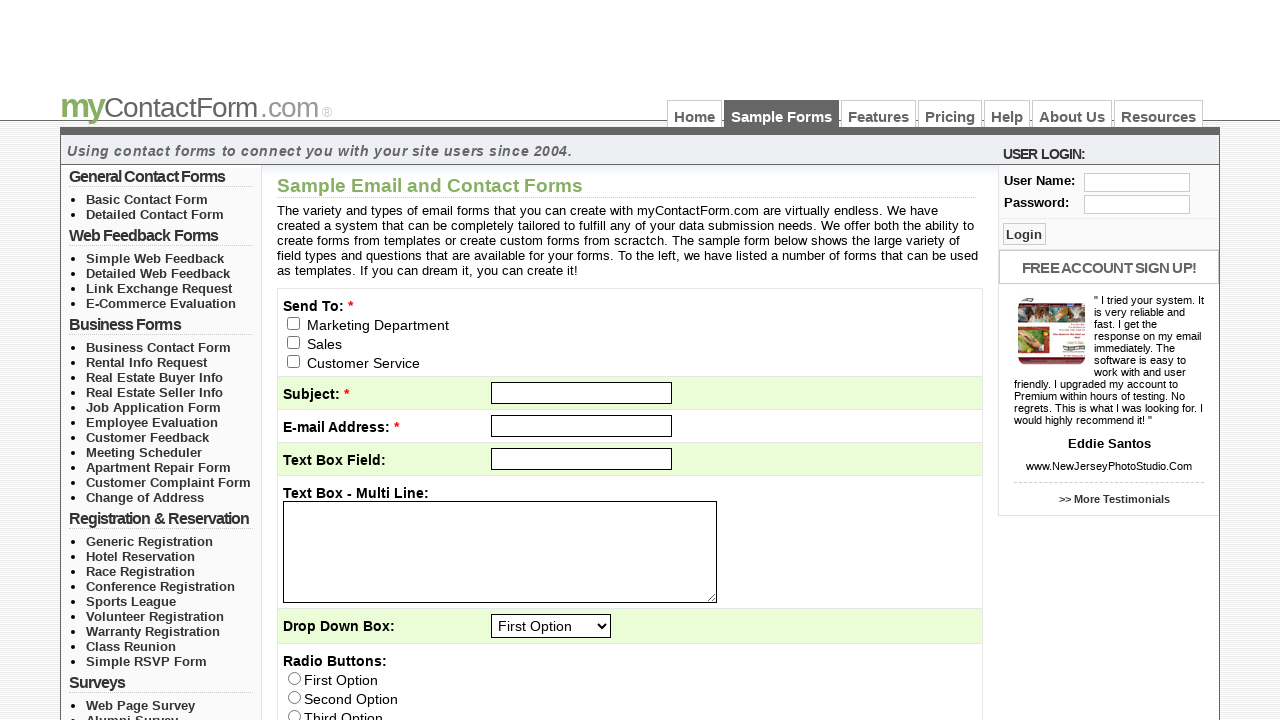

Subject field loaded and ready
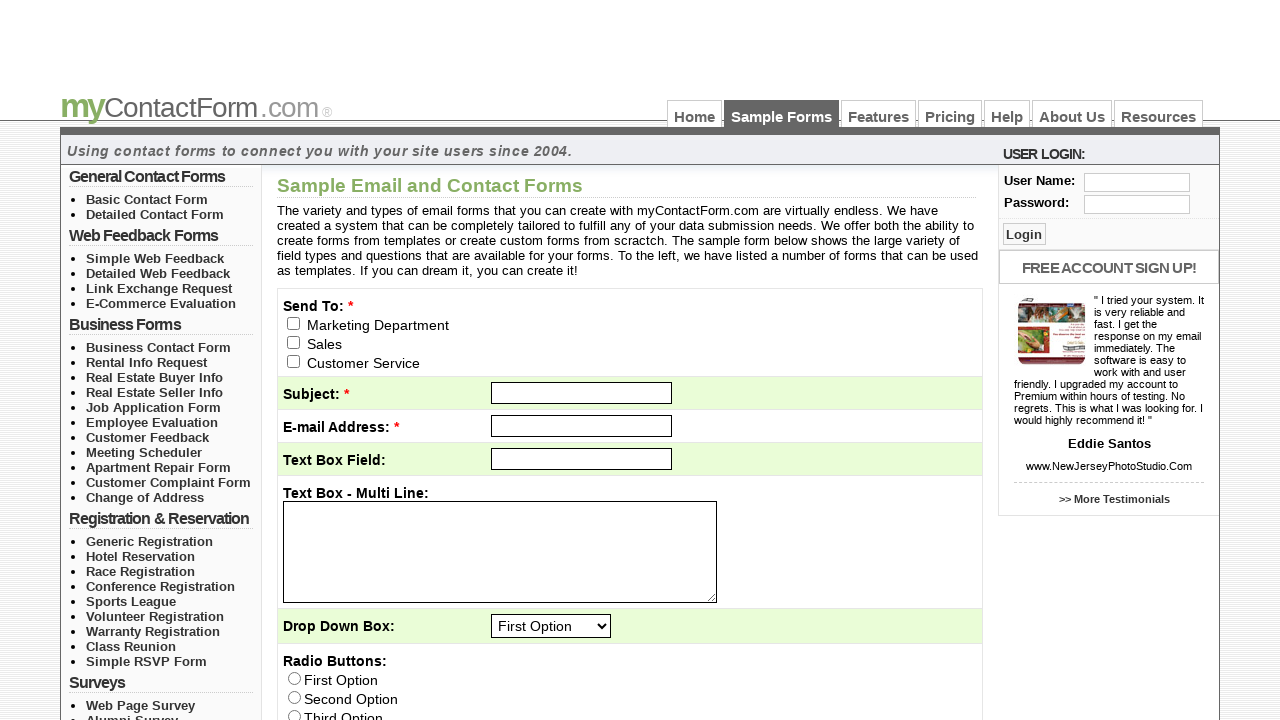

Test 1: Filled subject field using ID selector with 'Test Subject' on #subject
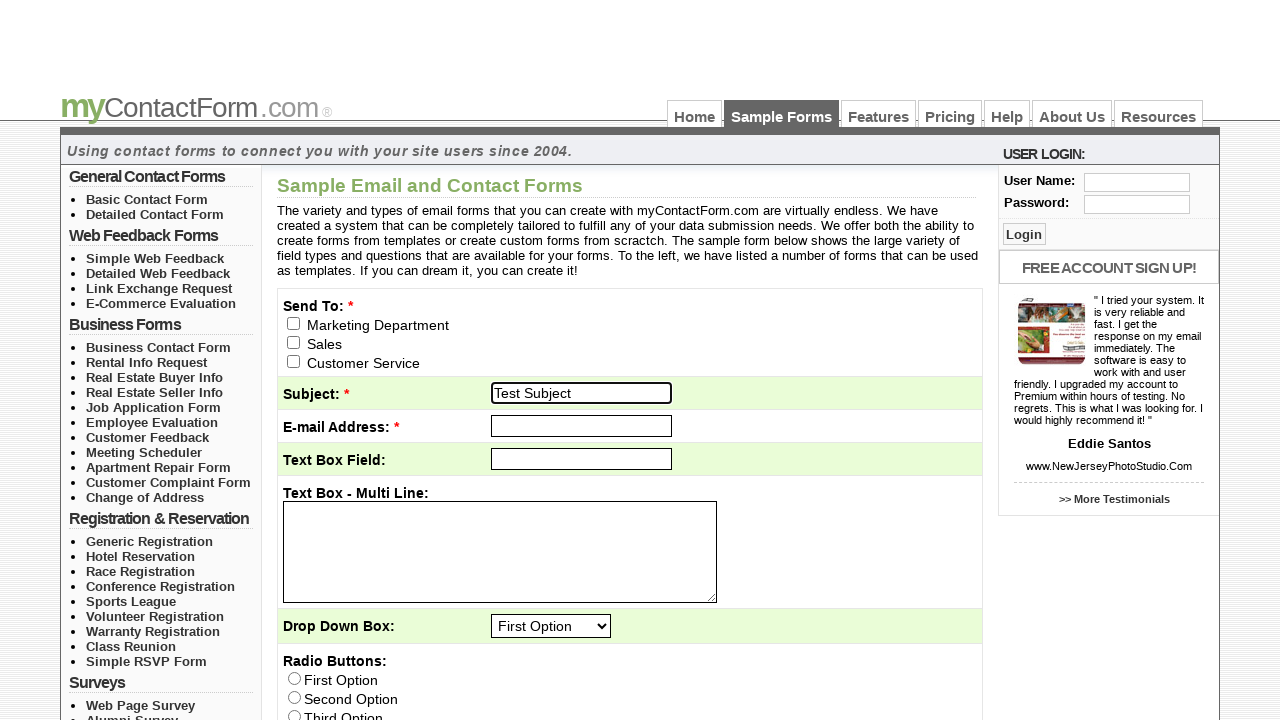

Test 1: Cleared subject field using ID selector on #subject
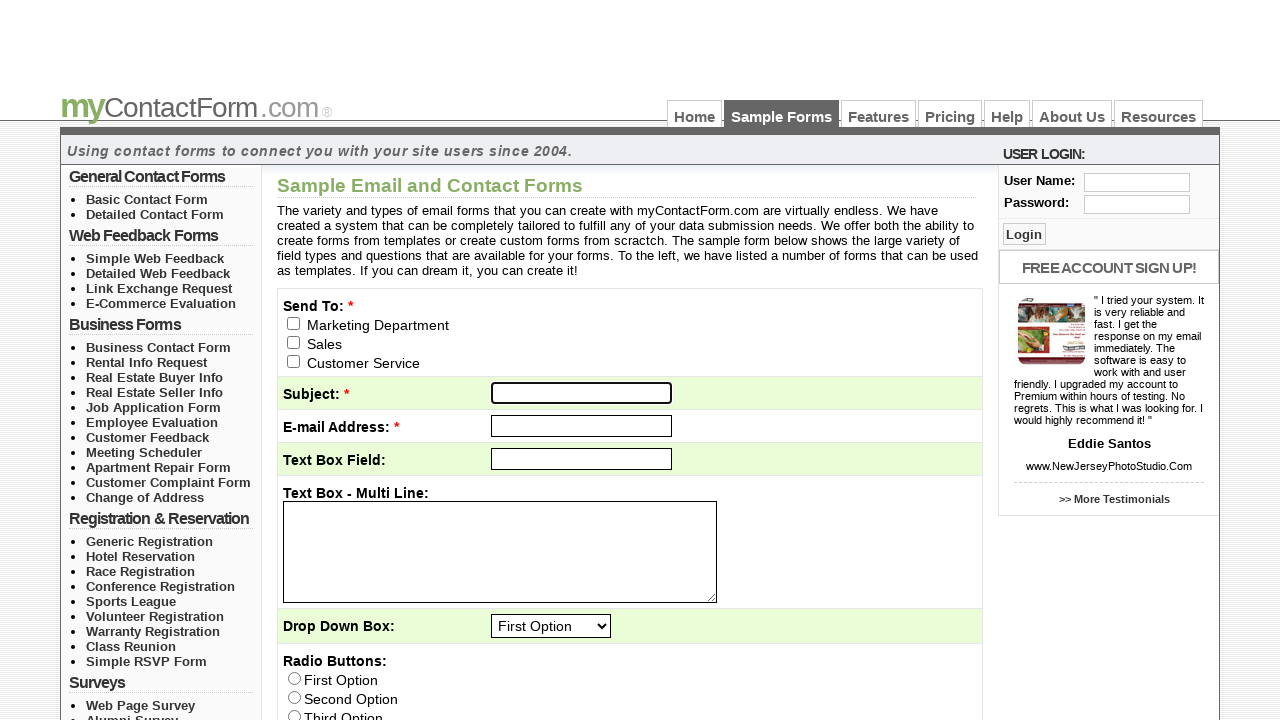

Test 2: Filled subject field using CSS starts-with selector with 'Test Subject_1' on input[id^='sub']
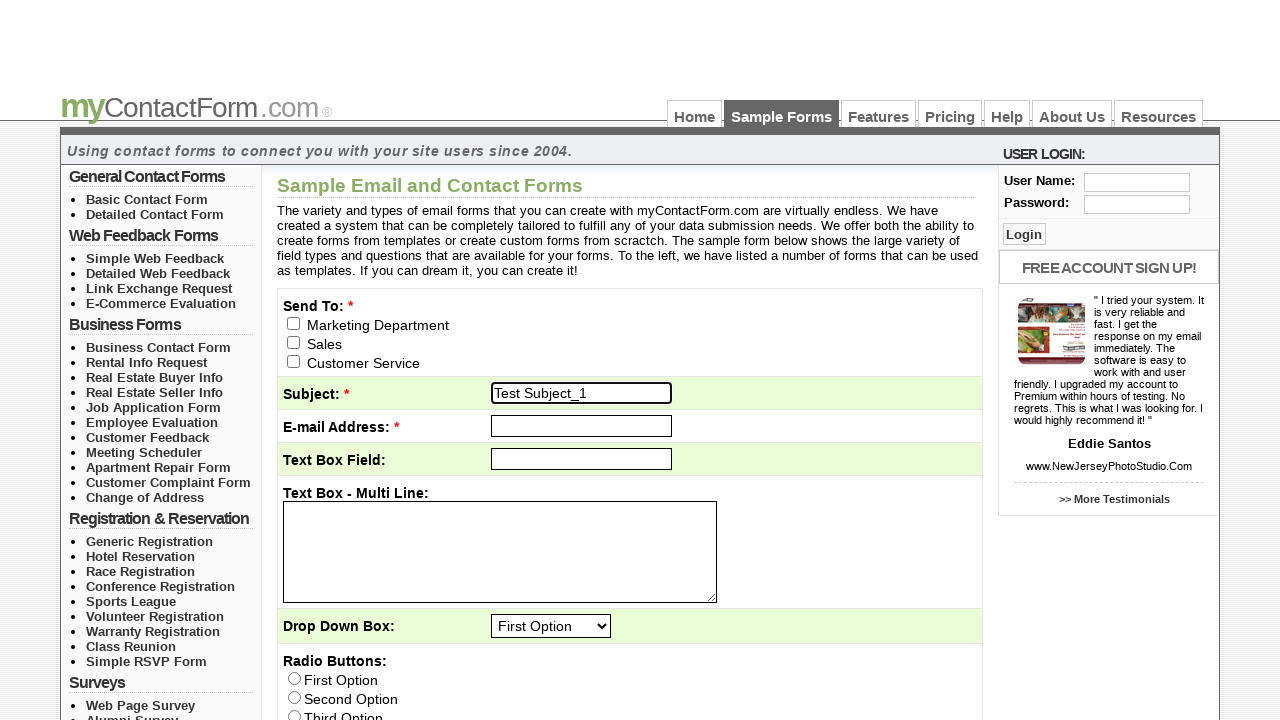

Test 2: Cleared subject field using CSS starts-with selector on input[id^='sub']
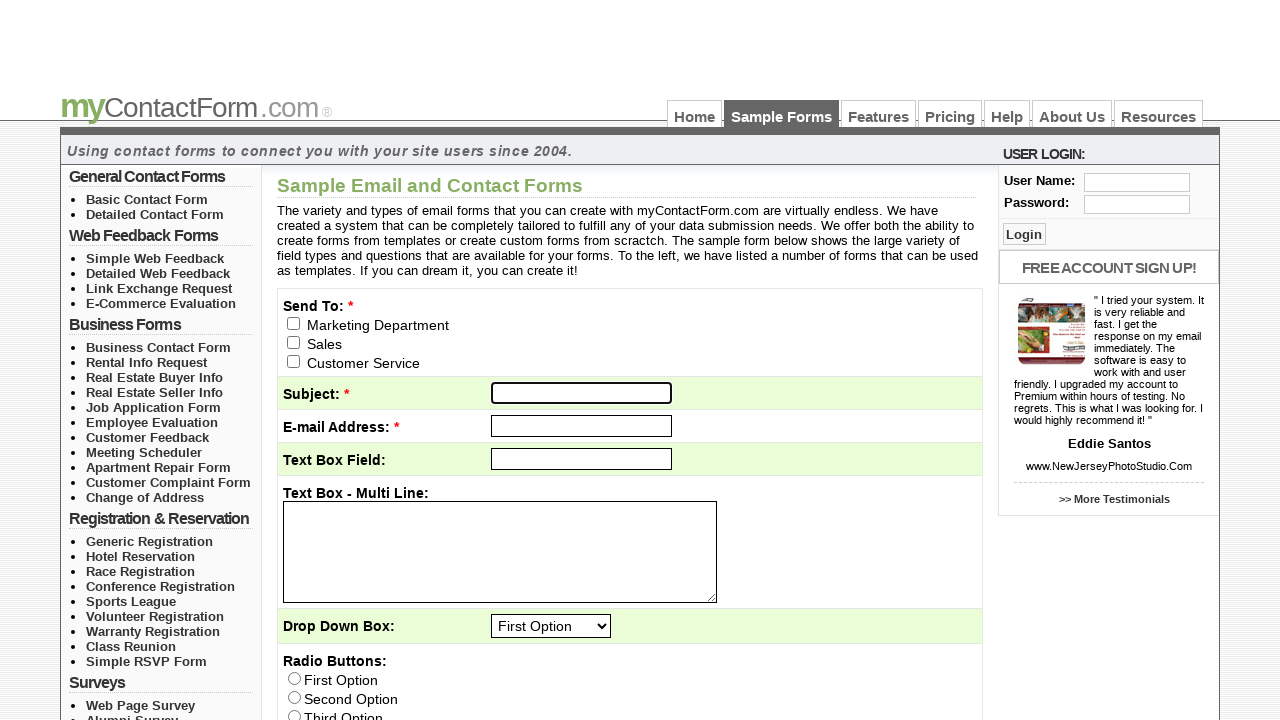

Test 3: Filled subject field using CSS ends-with selector with 'Test Subject_2' on input[id$='ject']
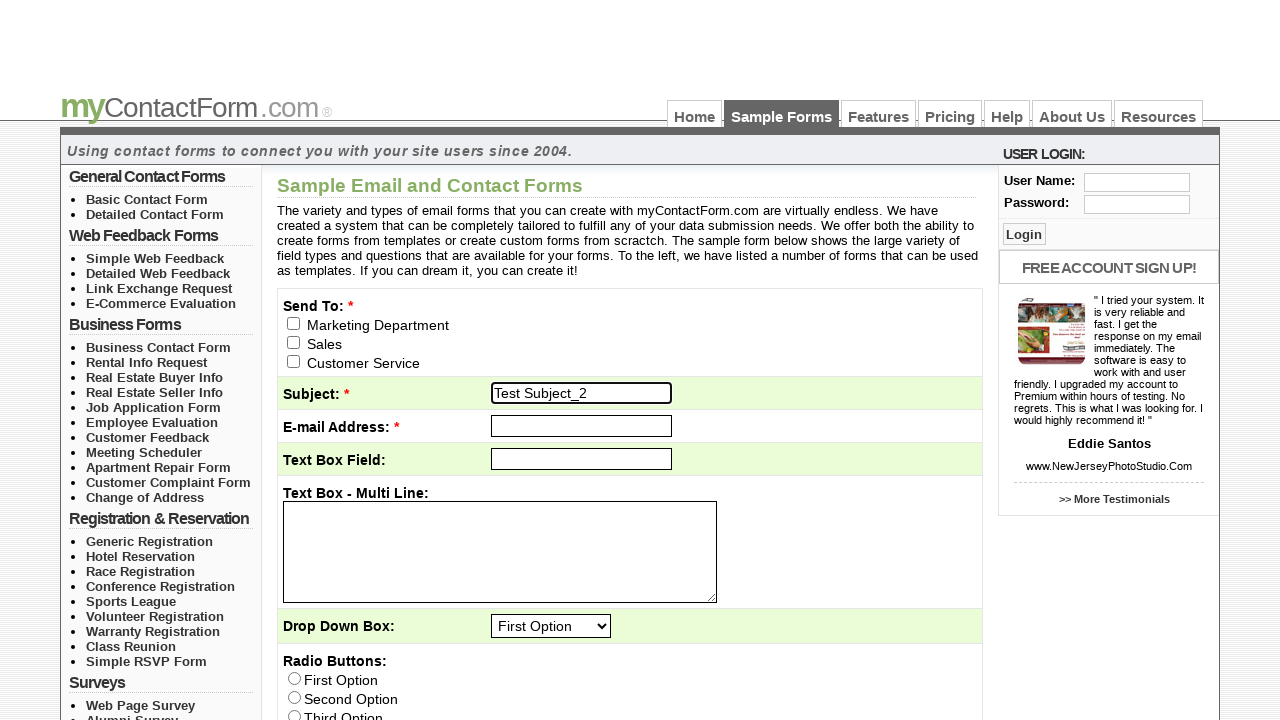

Test 3: Cleared subject field using CSS ends-with selector on input[id$='ject']
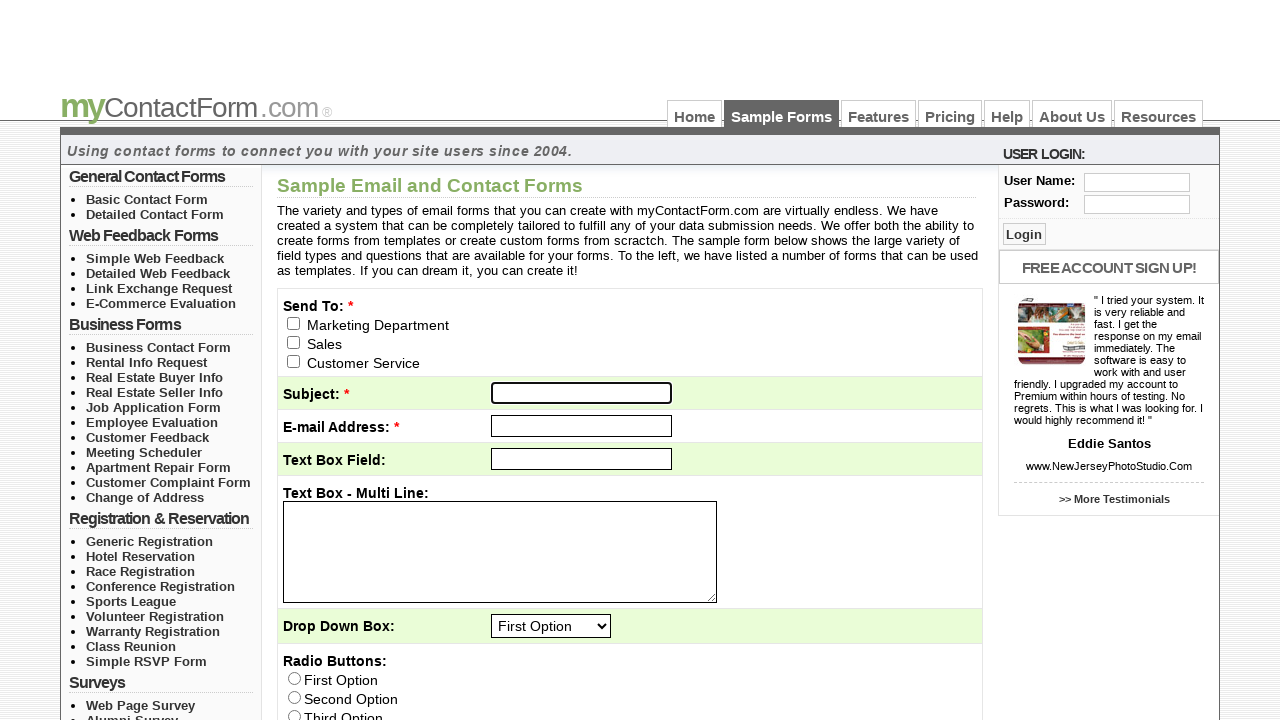

Test 4: Filled subject field using CSS contains selector with 'Test Subject_3' on input[id*='subject']
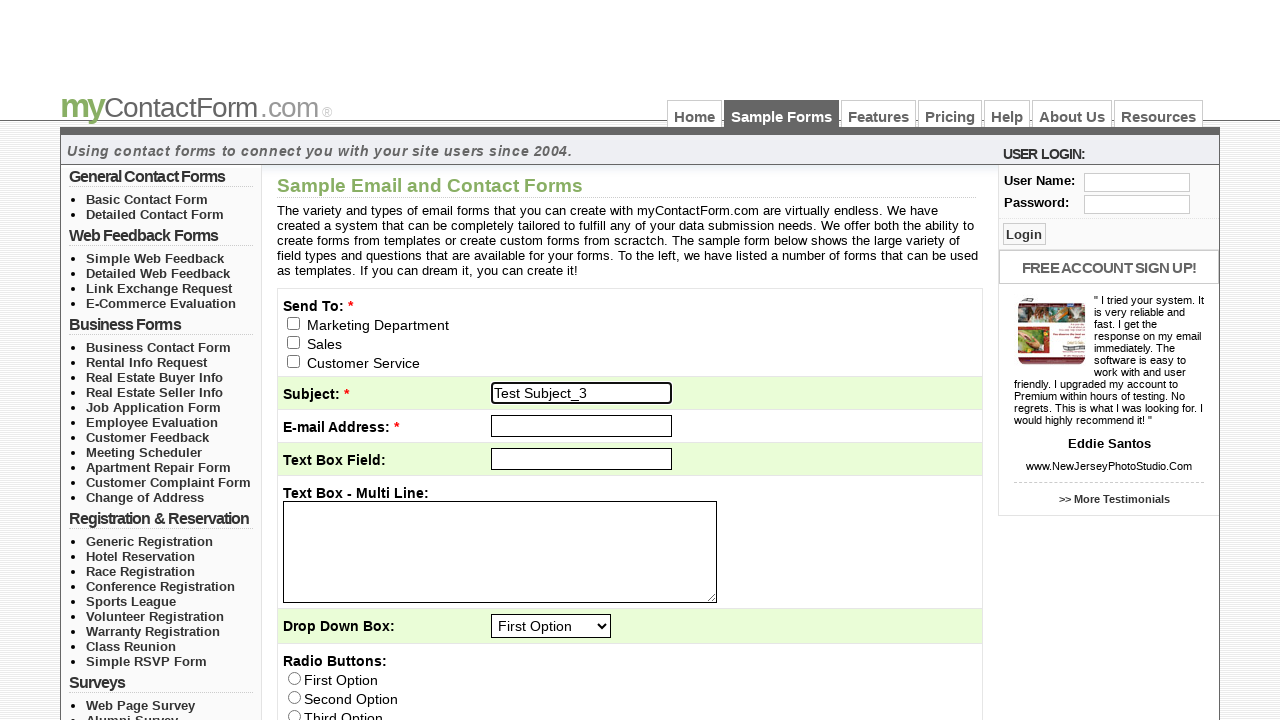

Test 4: Cleared subject field using CSS contains selector on input[id*='subject']
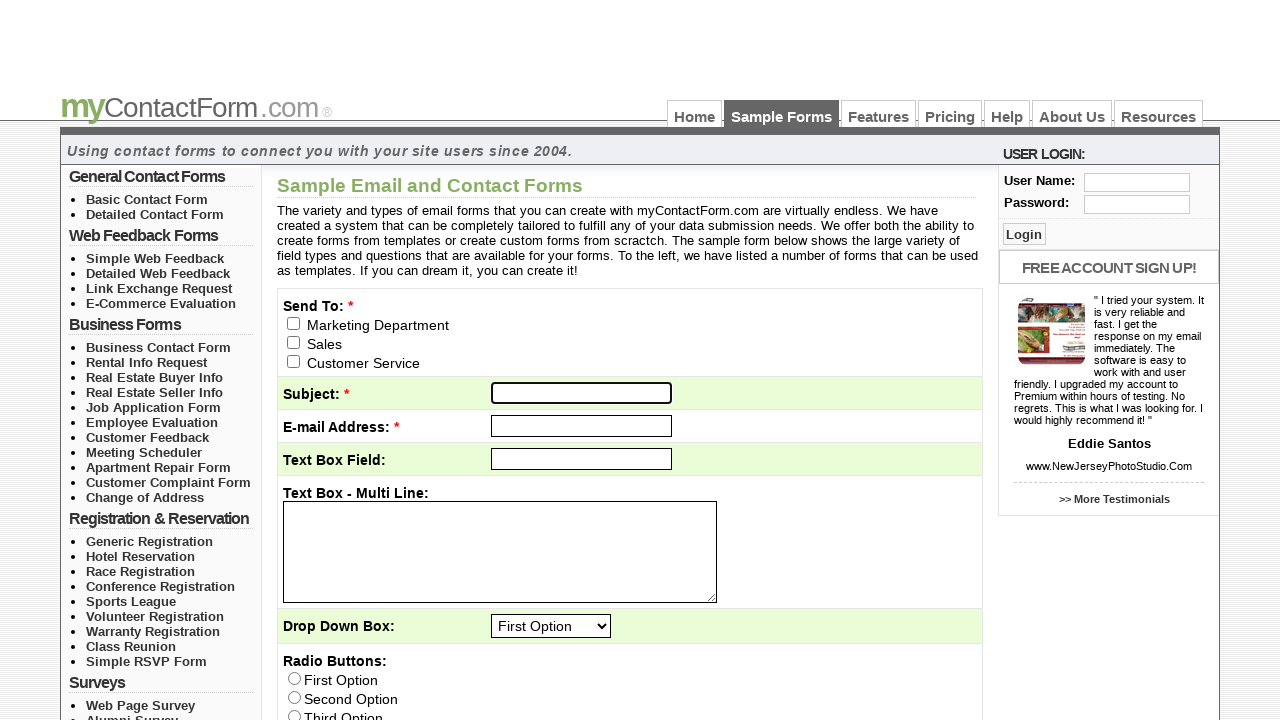

Test 5: Filled subject field using XPath starts-with function with 'Test Subject_4' on //input[starts-with(@id,'subj')]
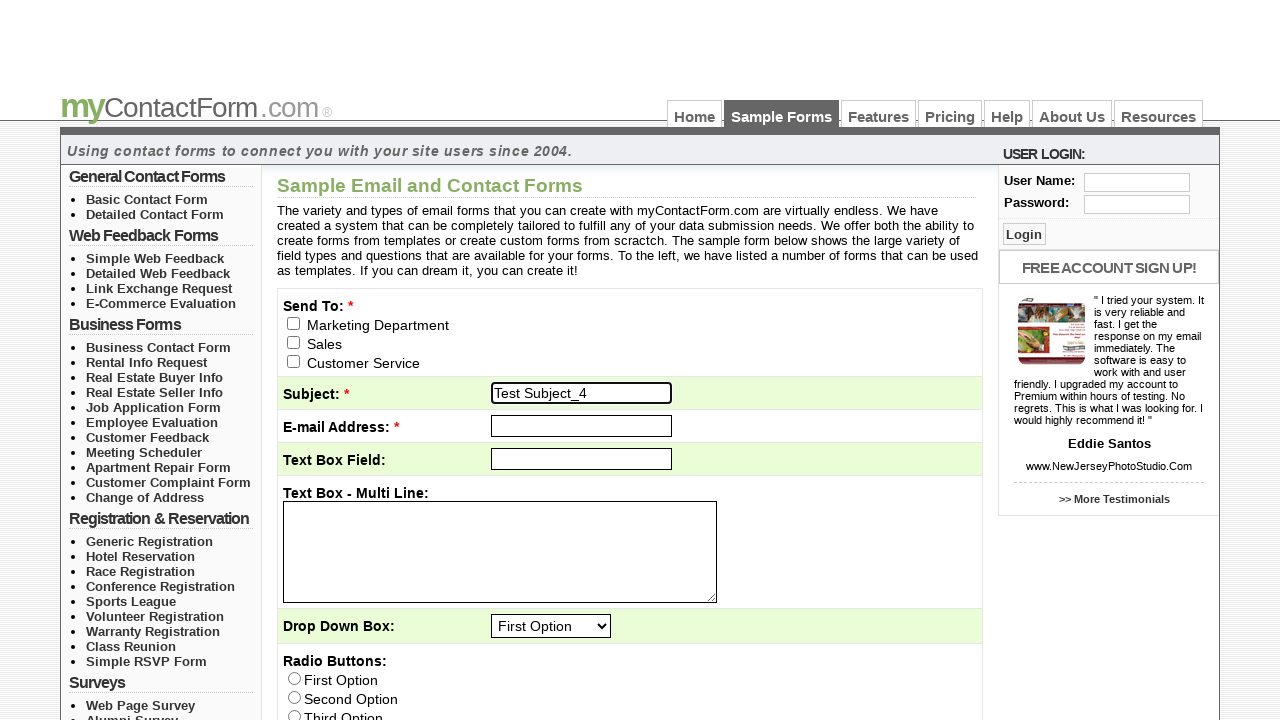

Test 5: Cleared subject field using XPath starts-with function on //input[starts-with(@id,'subj')]
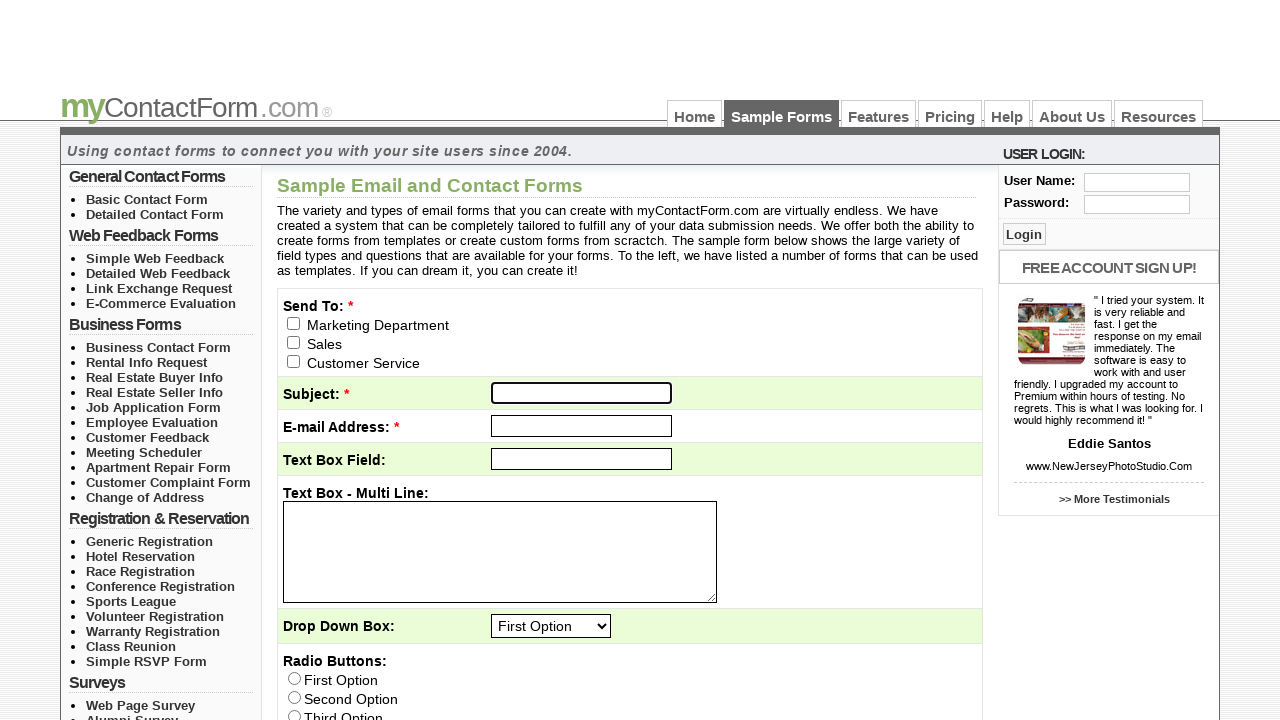

Test 6: Filled subject field using XPath contains function with 'Test Subject_5' on //input[contains(@id,'subject')]
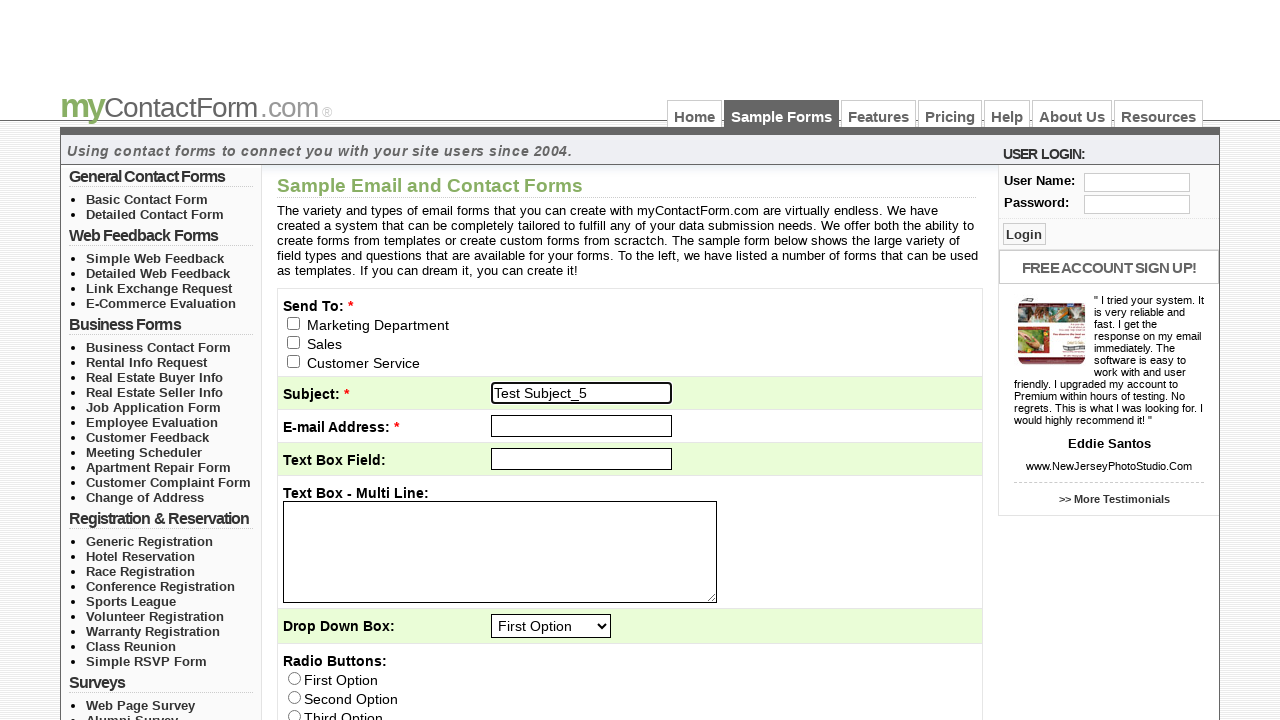

Test 6: Cleared subject field using XPath contains function on //input[contains(@id,'subject')]
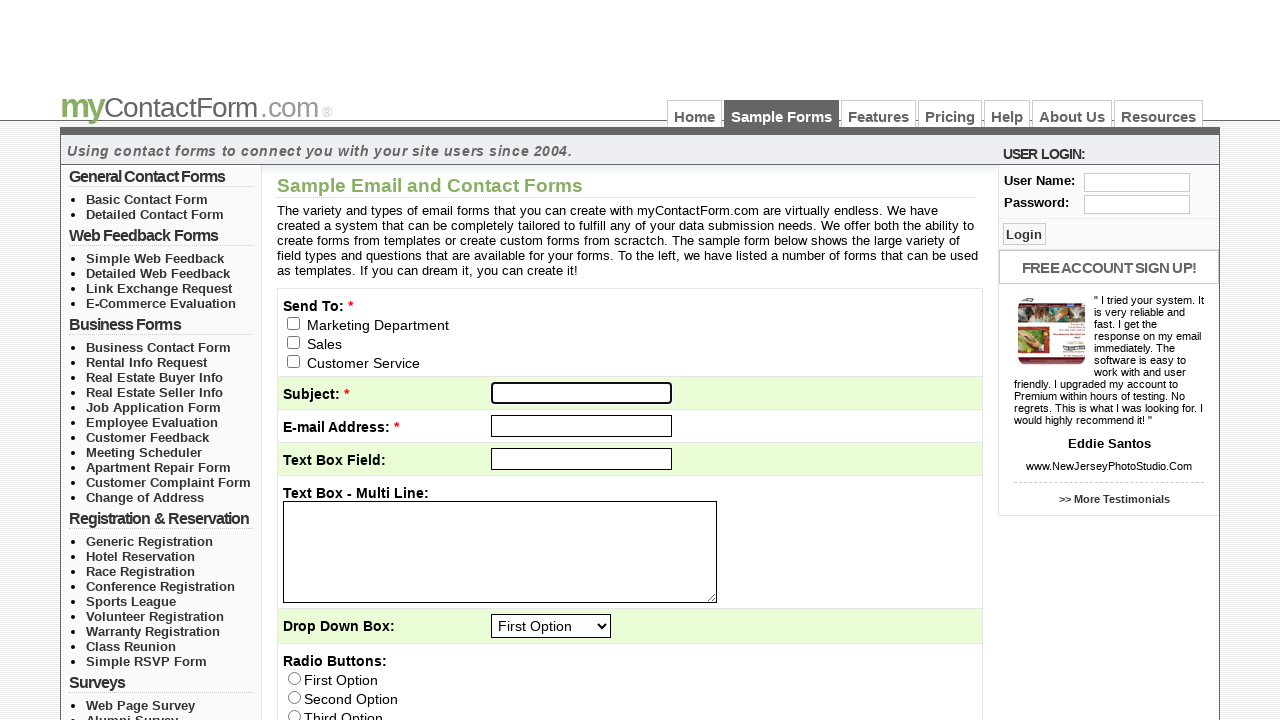

Test 7: Filled subject field using complex XPath with preceding axis and 'Test Subject_6' on //input[@id='email']/preceding::tr/../tr[2]/td/input
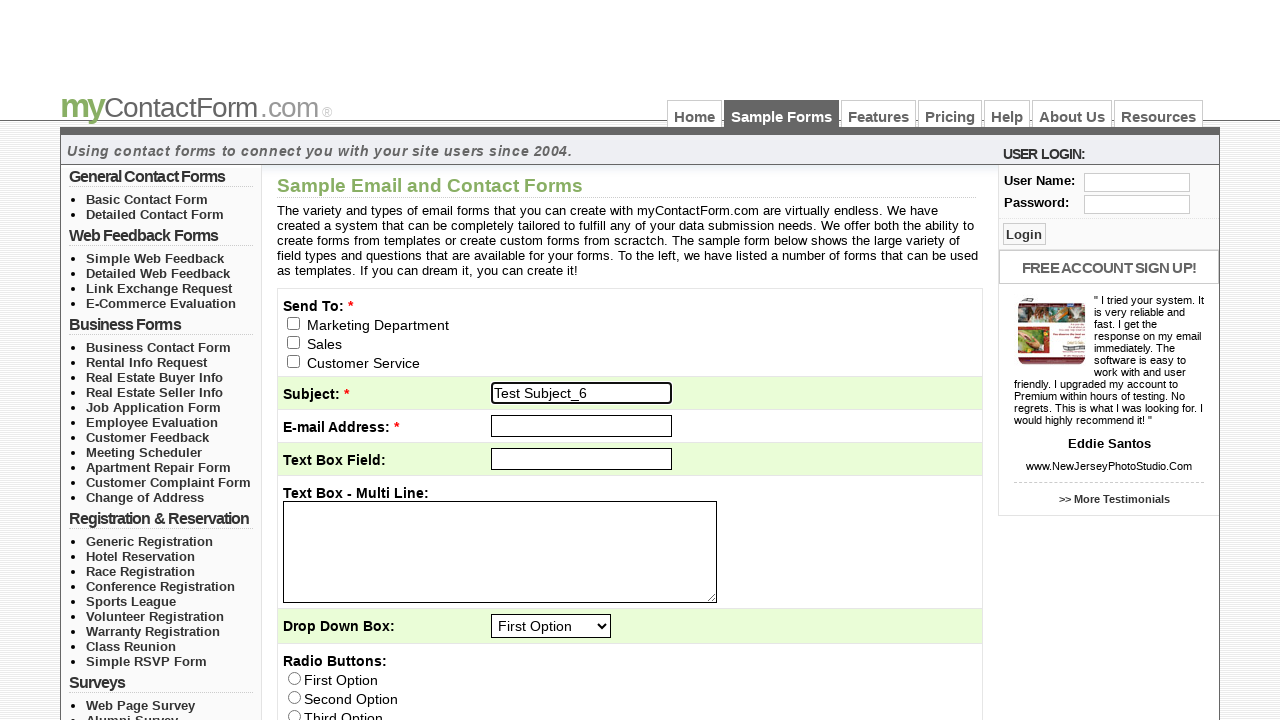

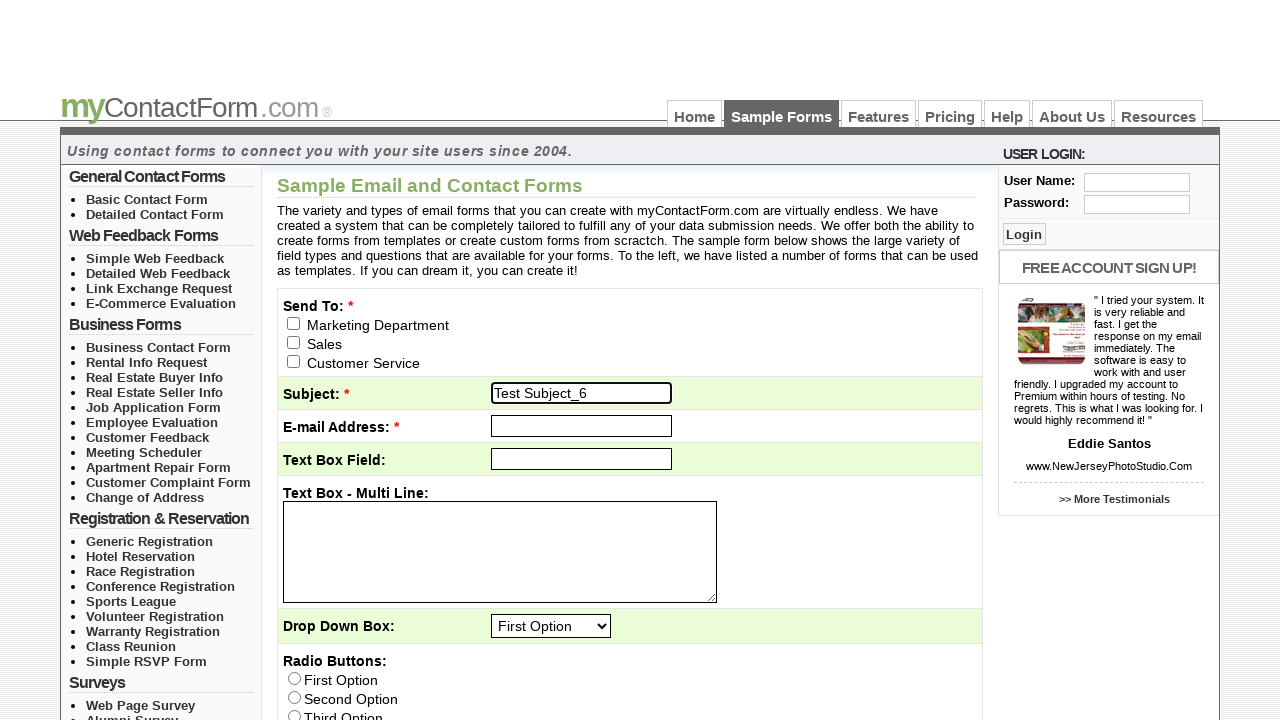